Navigates to a GitHub user profile page and refreshes it 5 times to test page reload functionality

Starting URL: https://github.com/starlingvibes

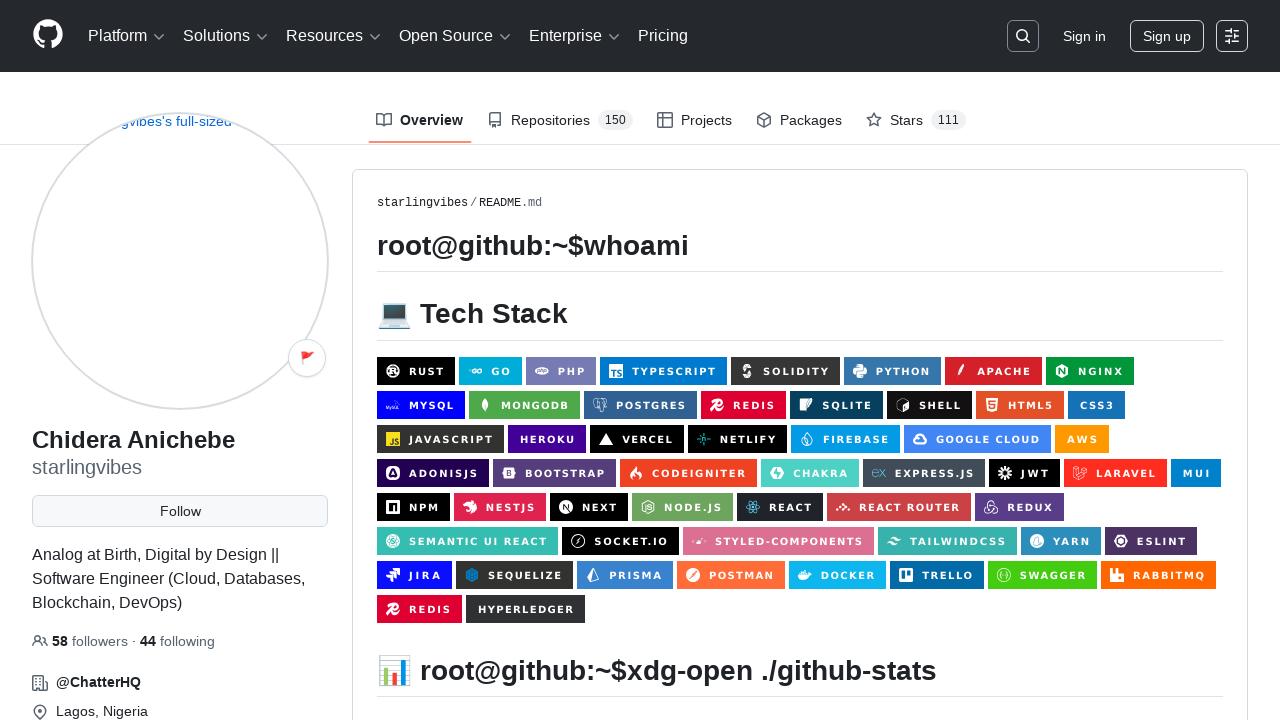

Navigated to GitHub user profile page for starlingvibes
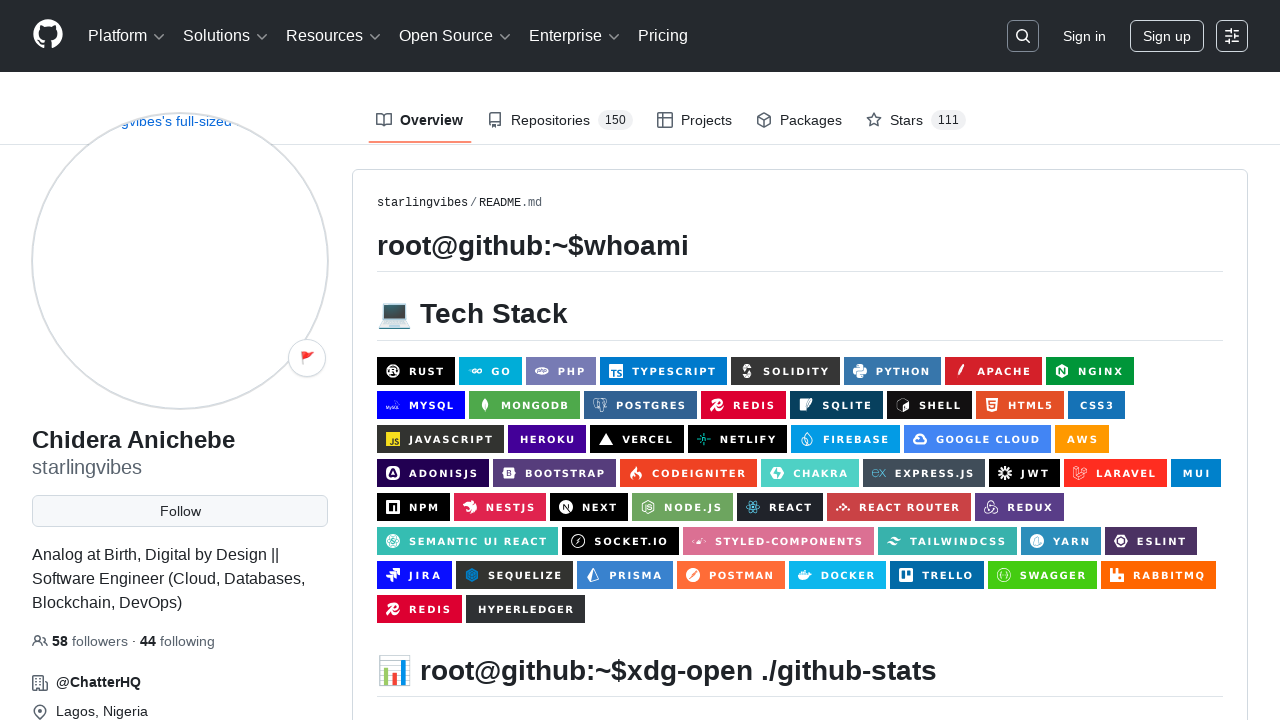

Reloaded page (refresh 1 of 5)
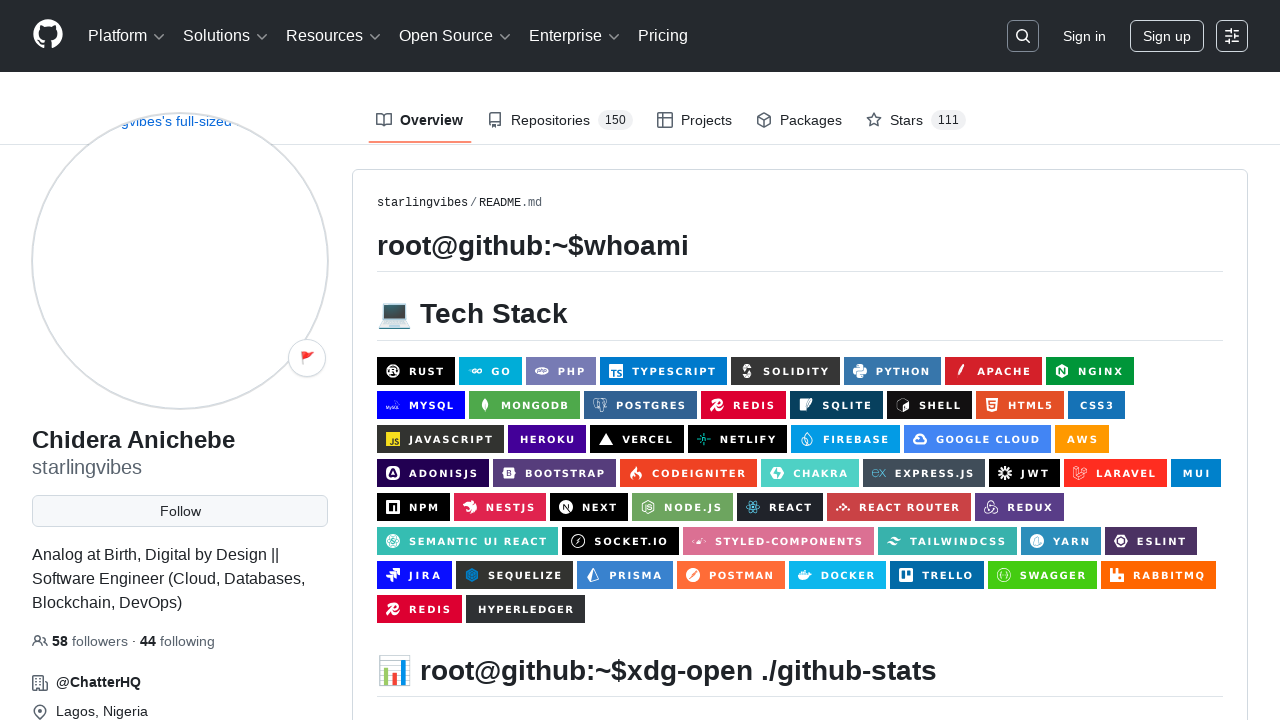

Page fully loaded after refresh 1
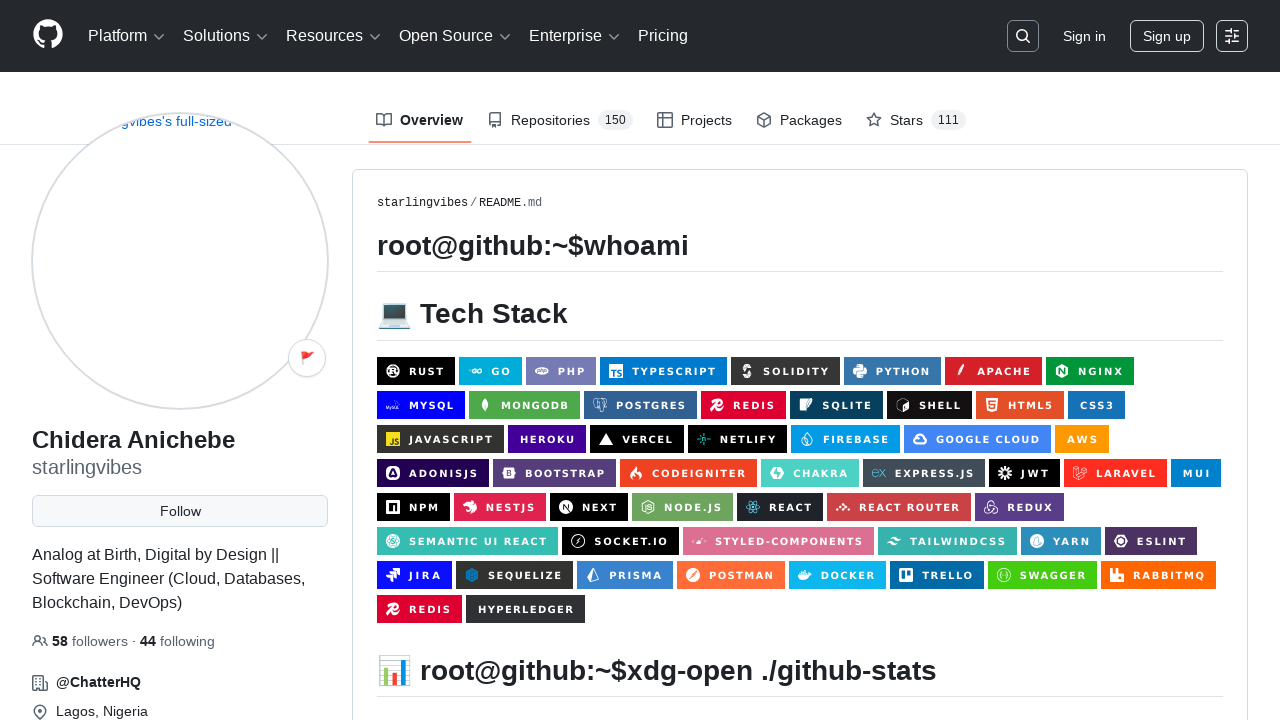

Reloaded page (refresh 2 of 5)
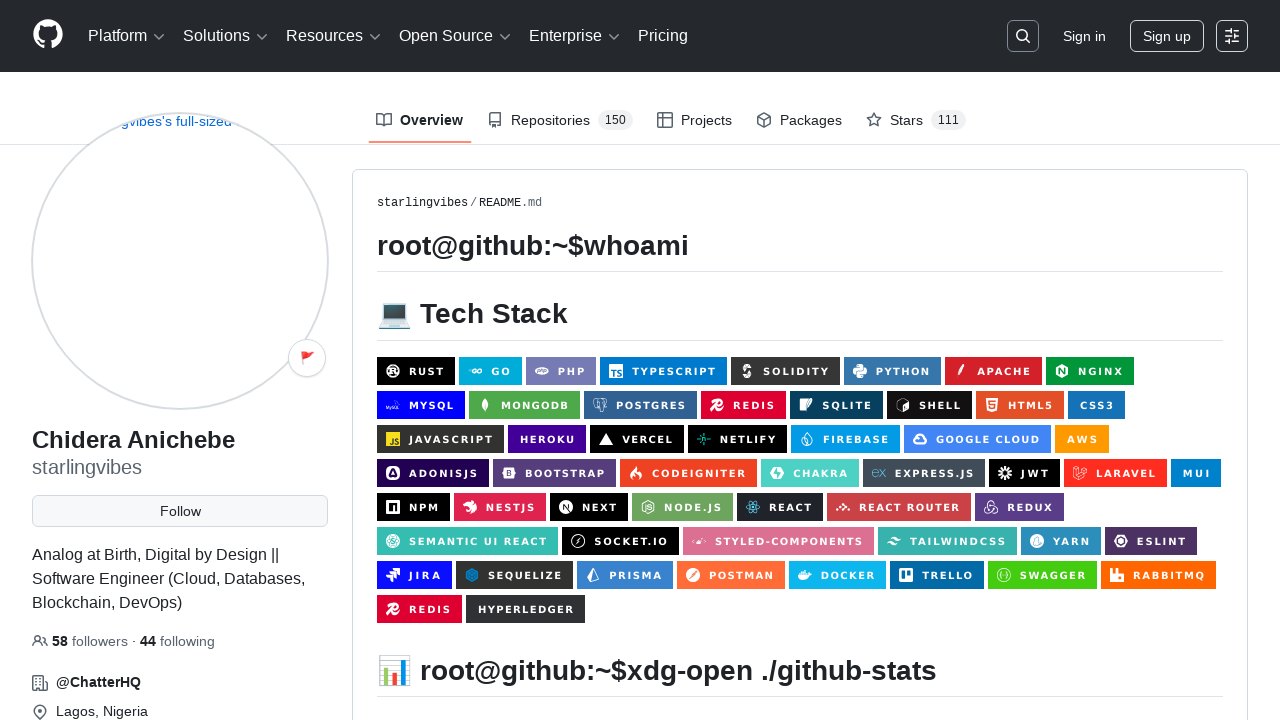

Page fully loaded after refresh 2
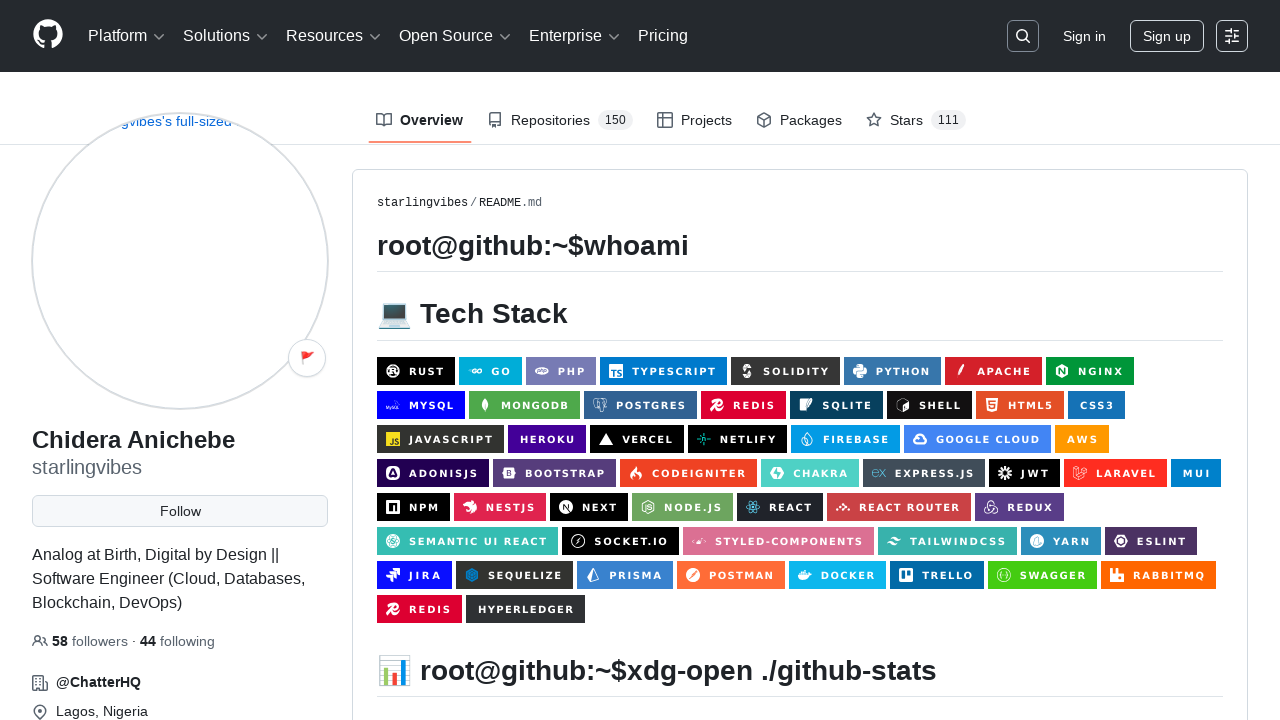

Reloaded page (refresh 3 of 5)
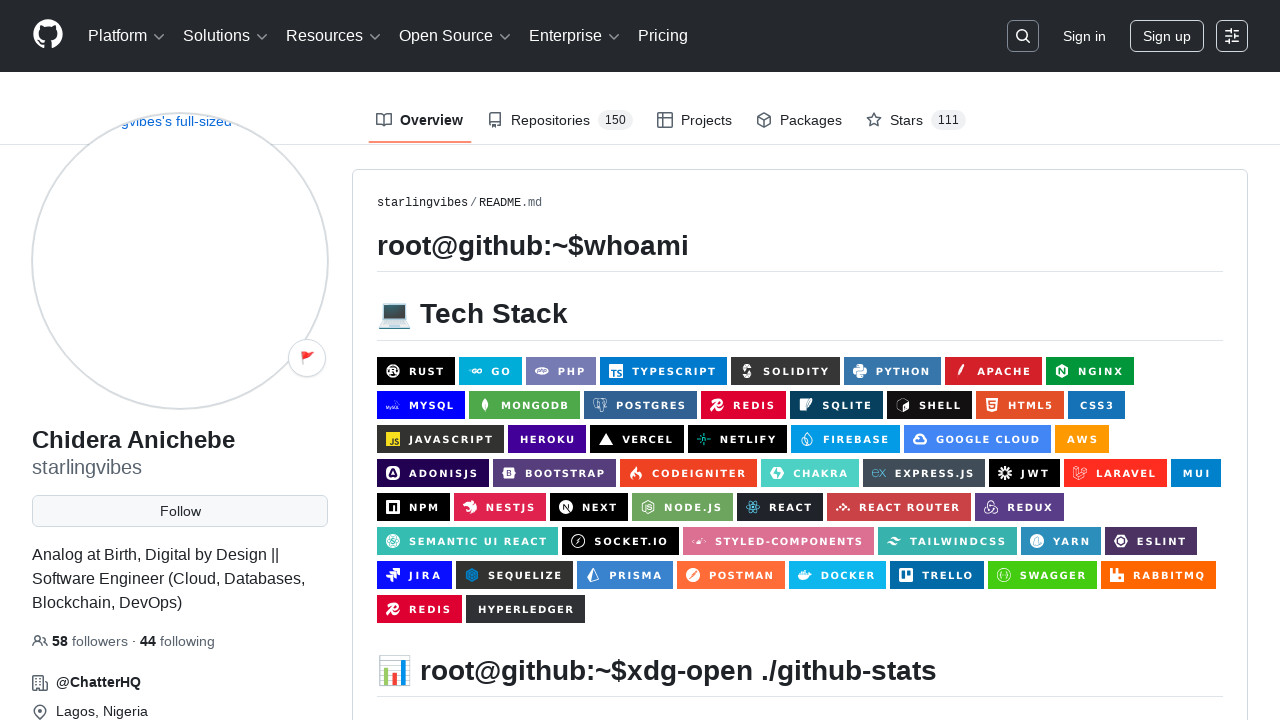

Page fully loaded after refresh 3
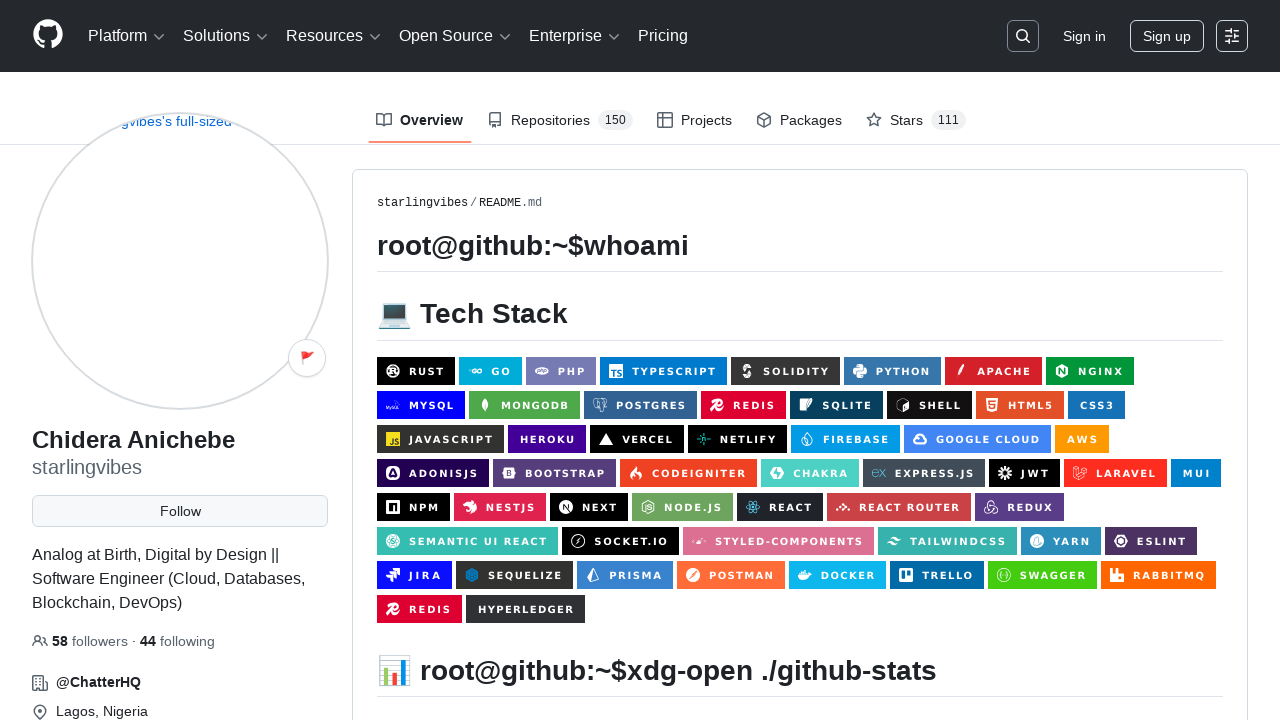

Reloaded page (refresh 4 of 5)
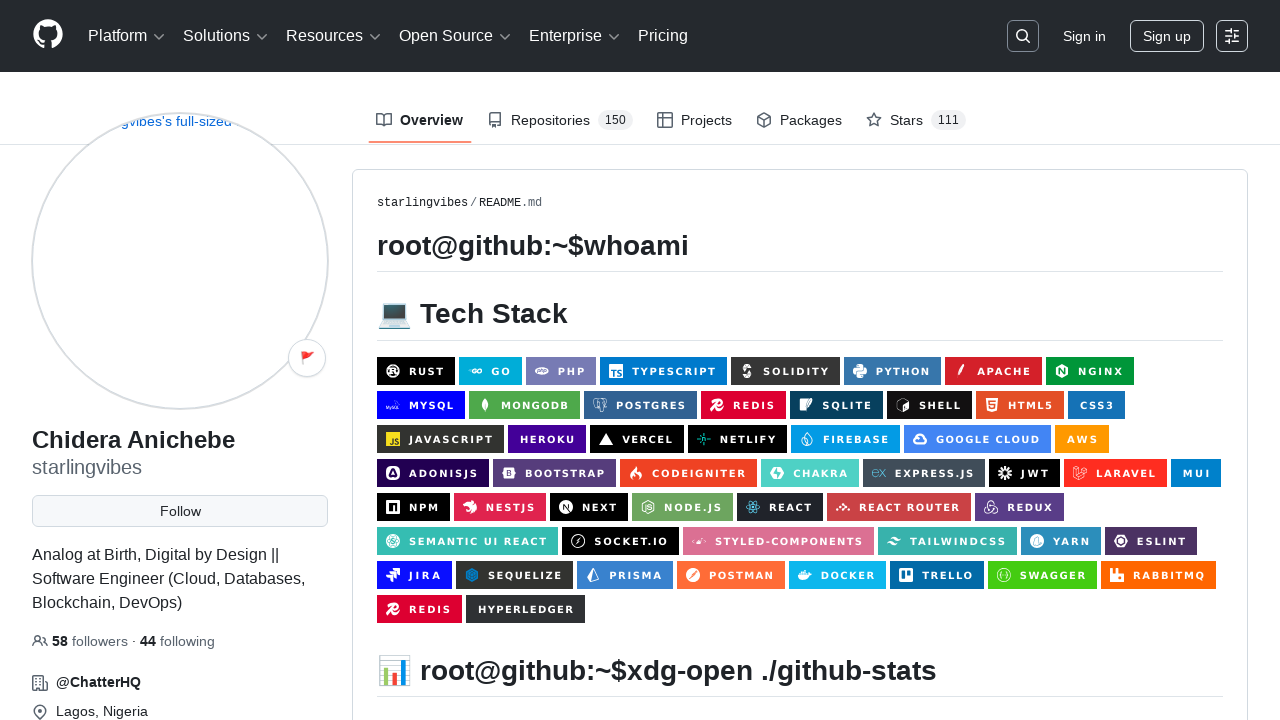

Page fully loaded after refresh 4
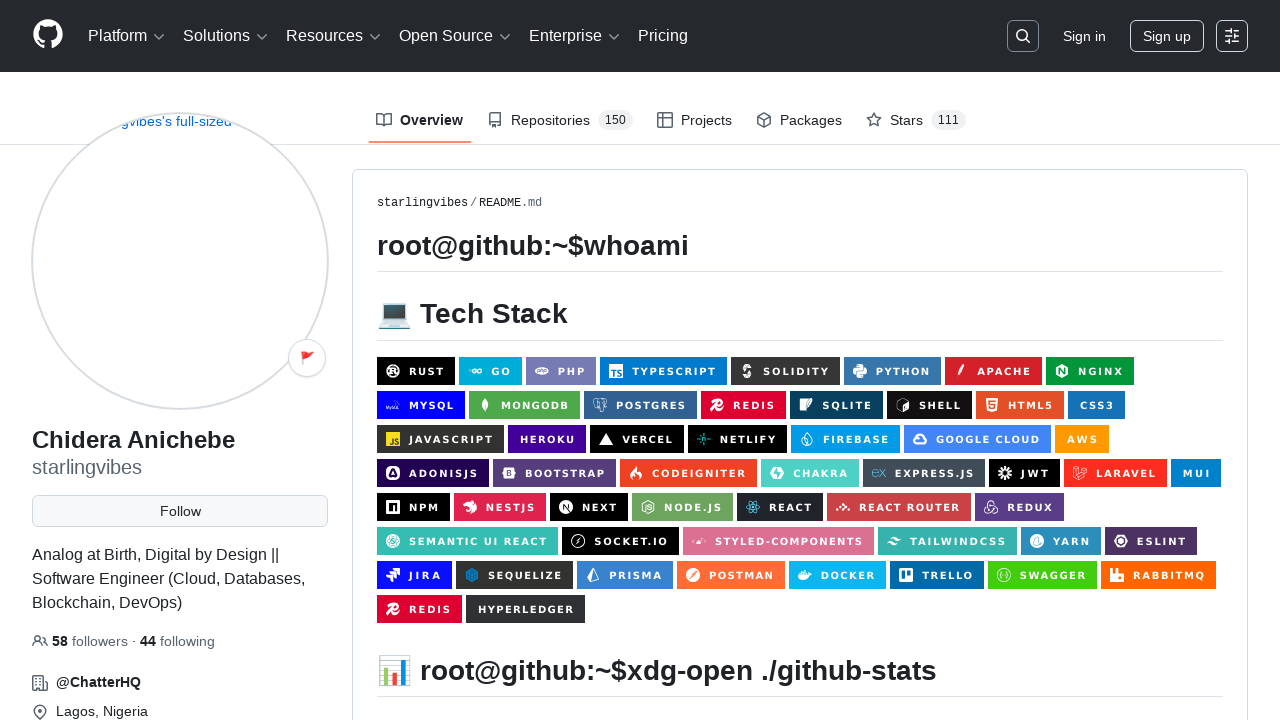

Reloaded page (refresh 5 of 5)
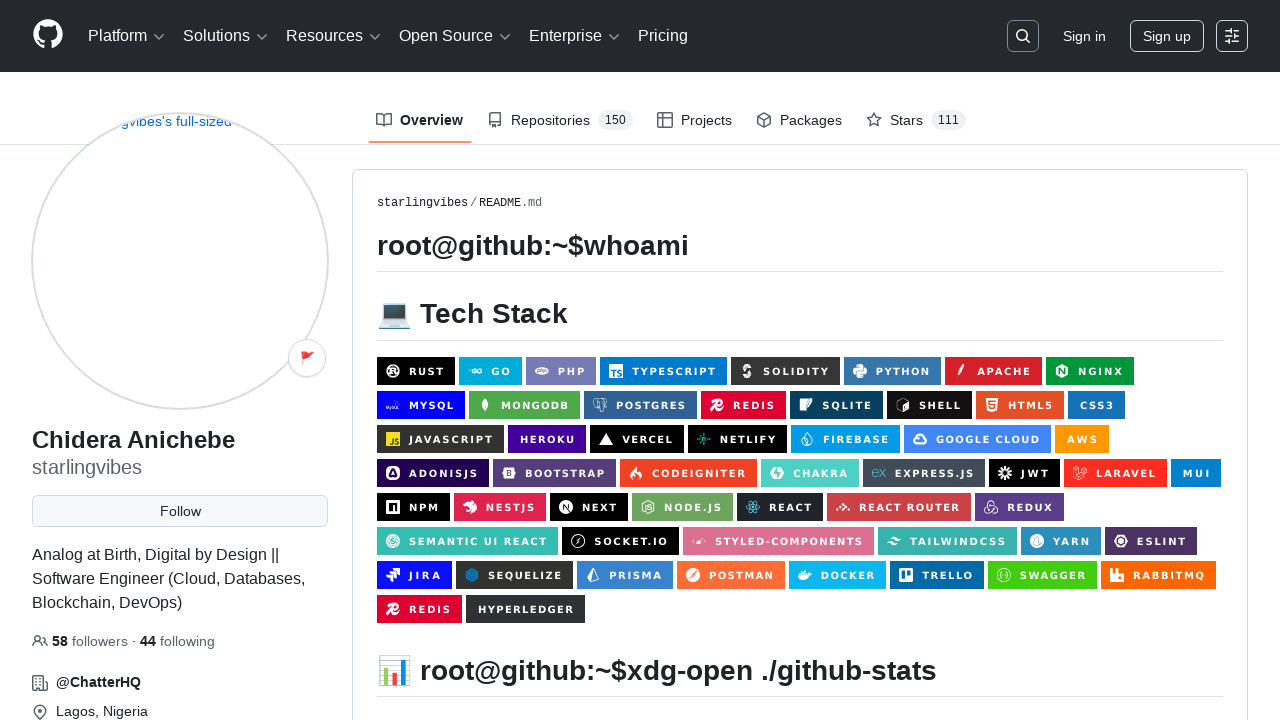

Page fully loaded after refresh 5
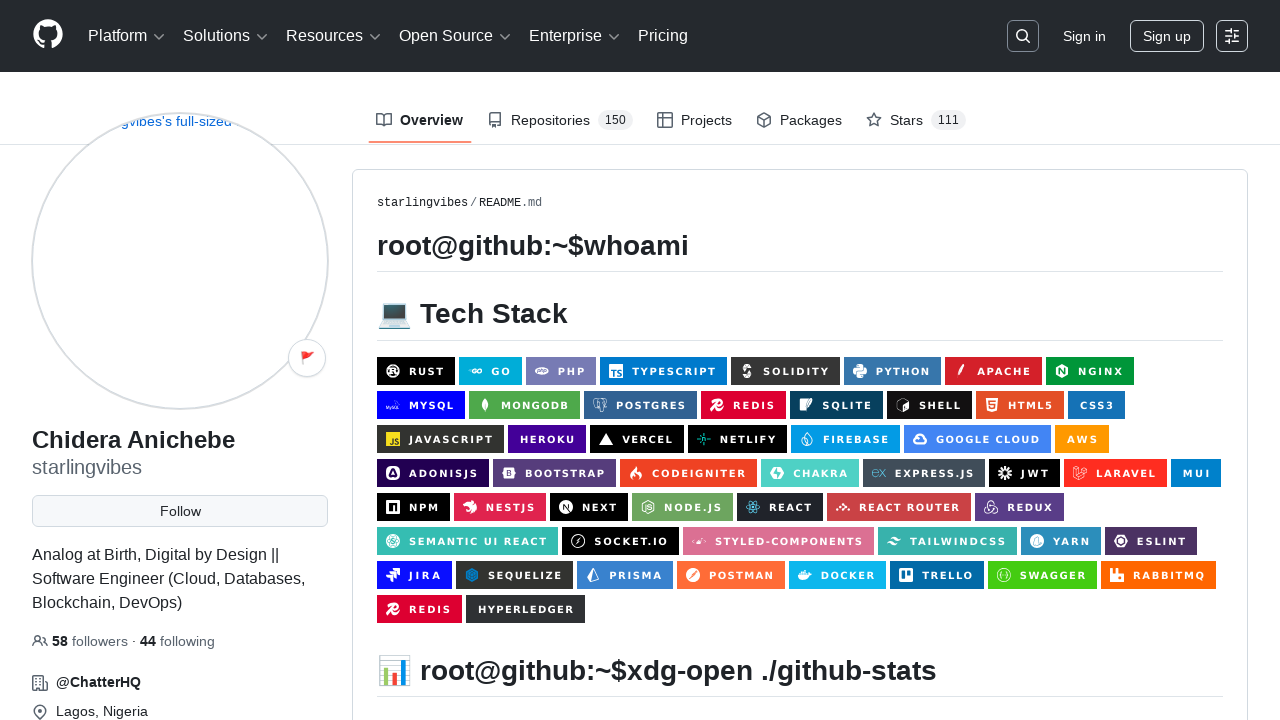

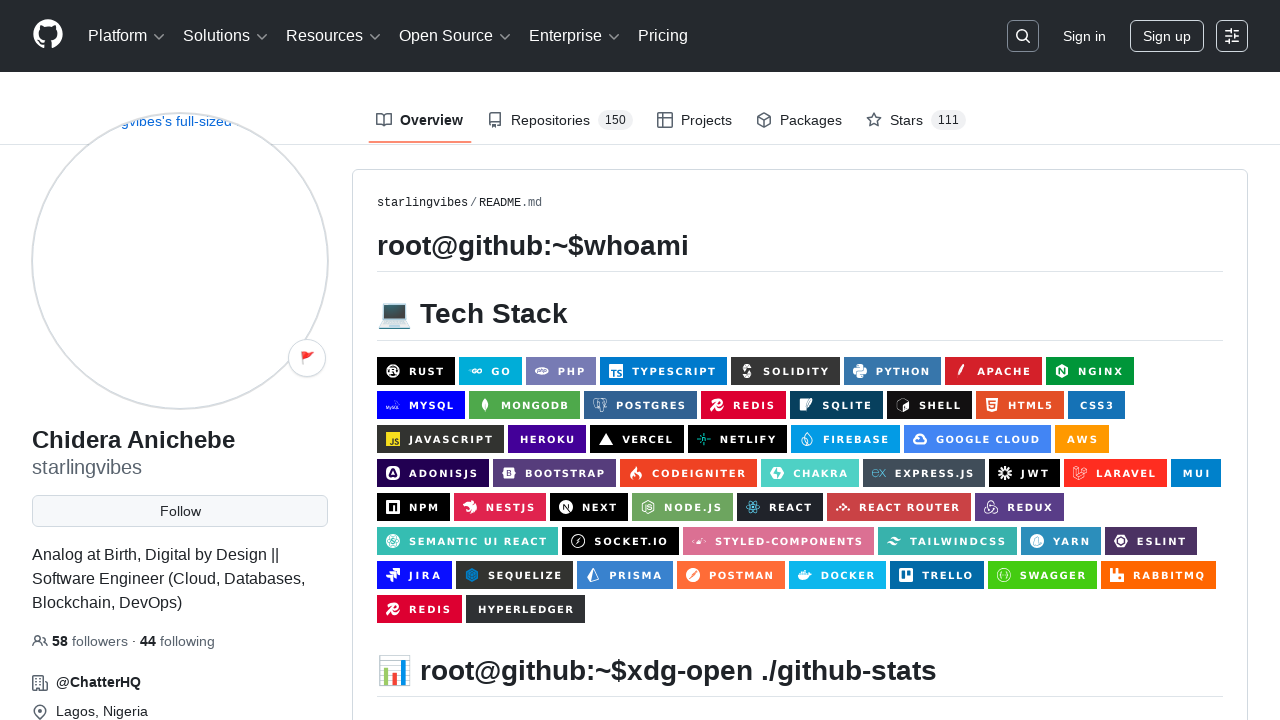